Navigates to a Taipei bus route page and verifies that bus stop information is displayed by waiting for the station list elements to load.

Starting URL: https://ebus.gov.taipei/Route/StopsOfRoute?routeid=0100000A00

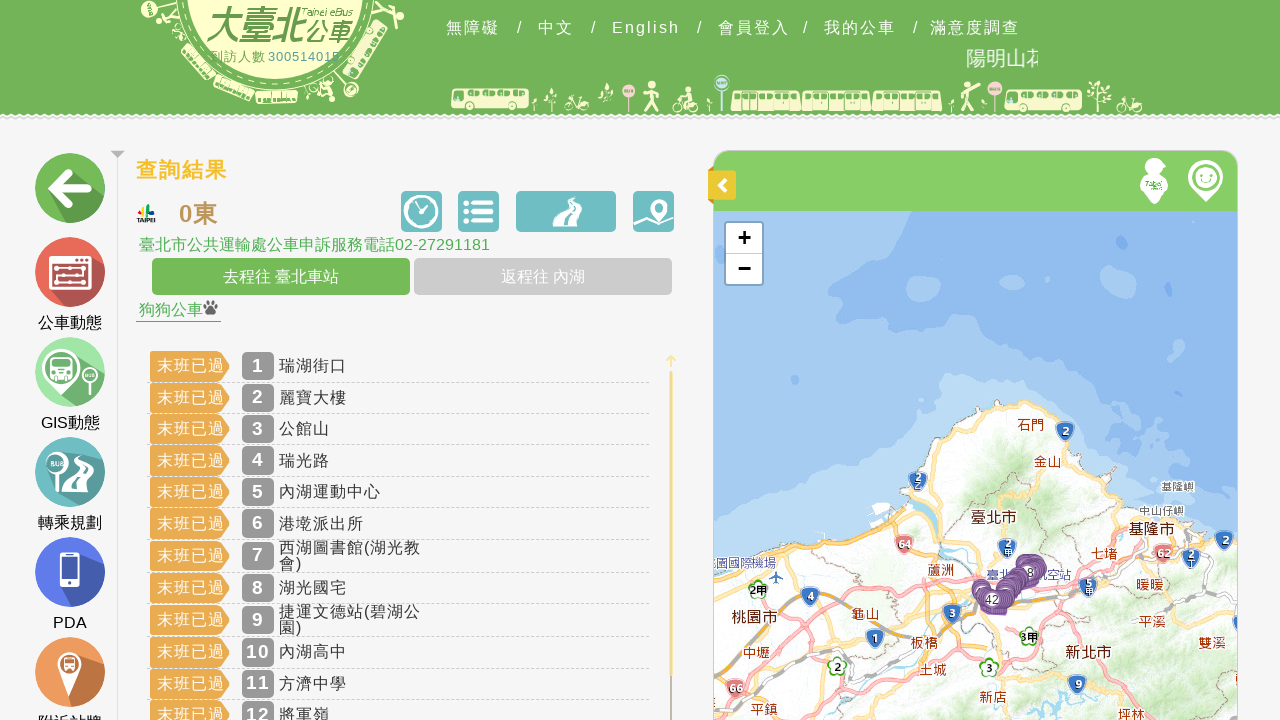

Navigated to Taipei bus route page
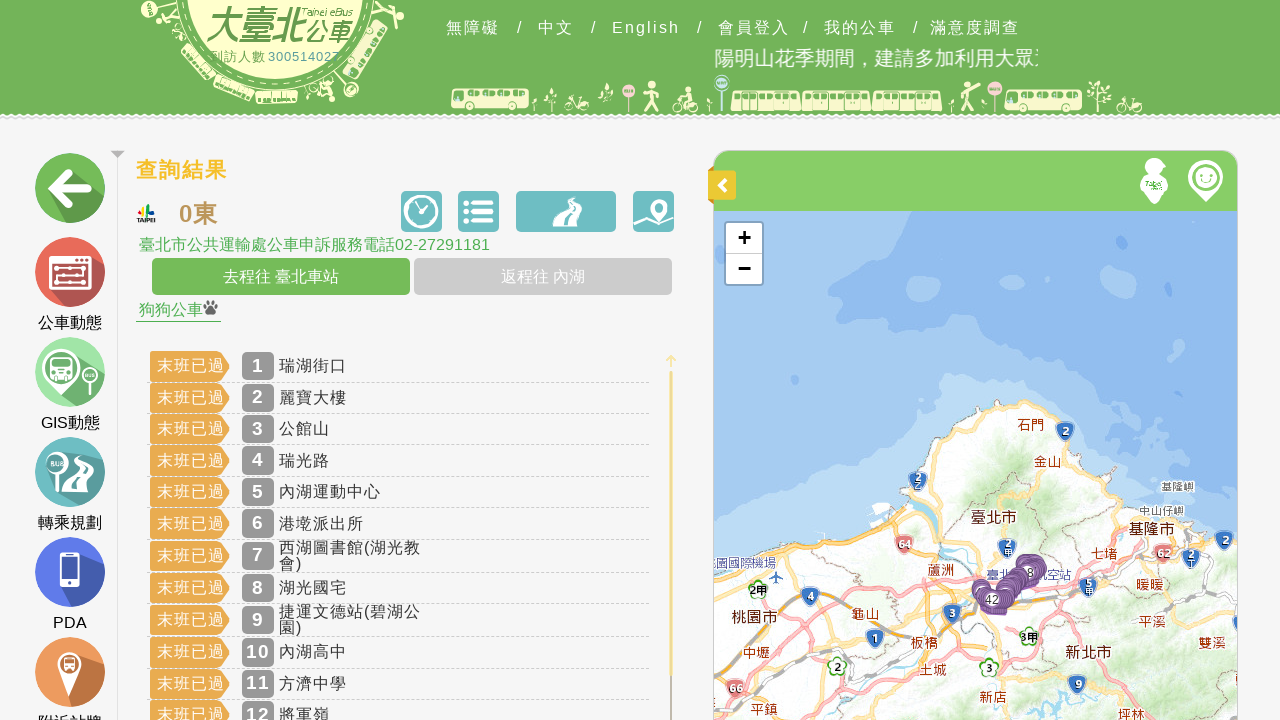

Bus stop station list elements loaded
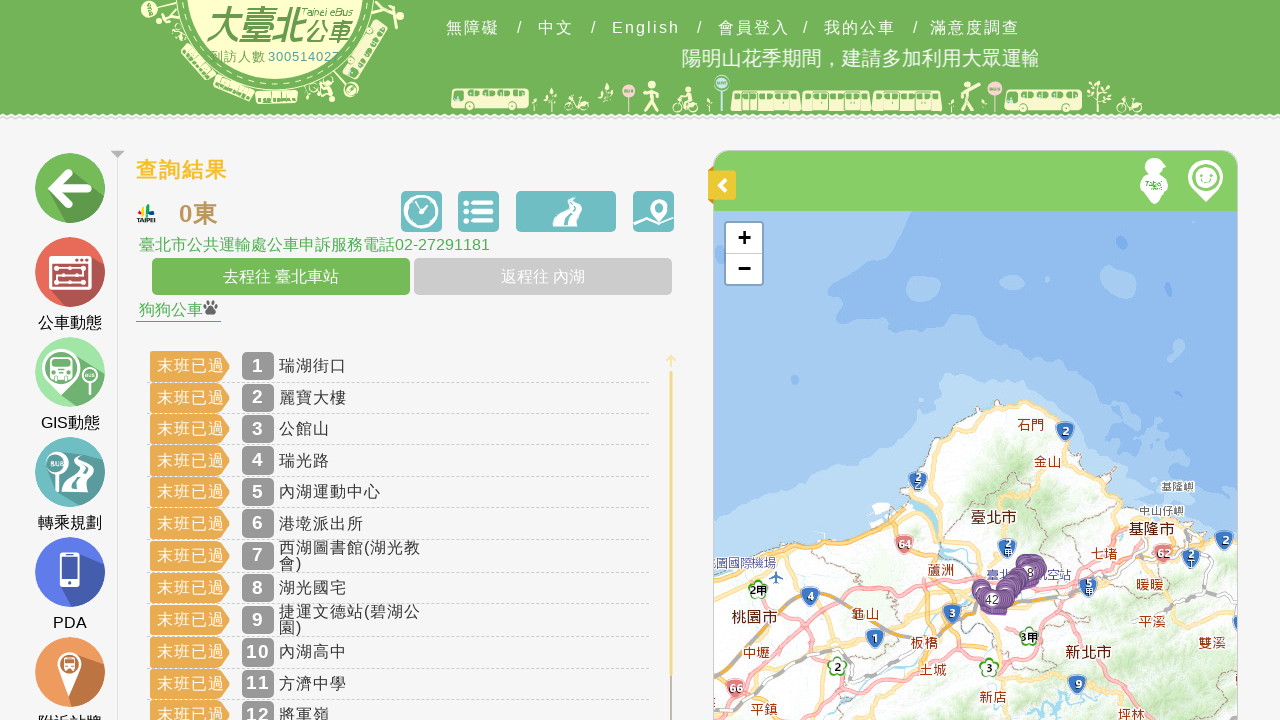

Waited 5 seconds for data to fully load
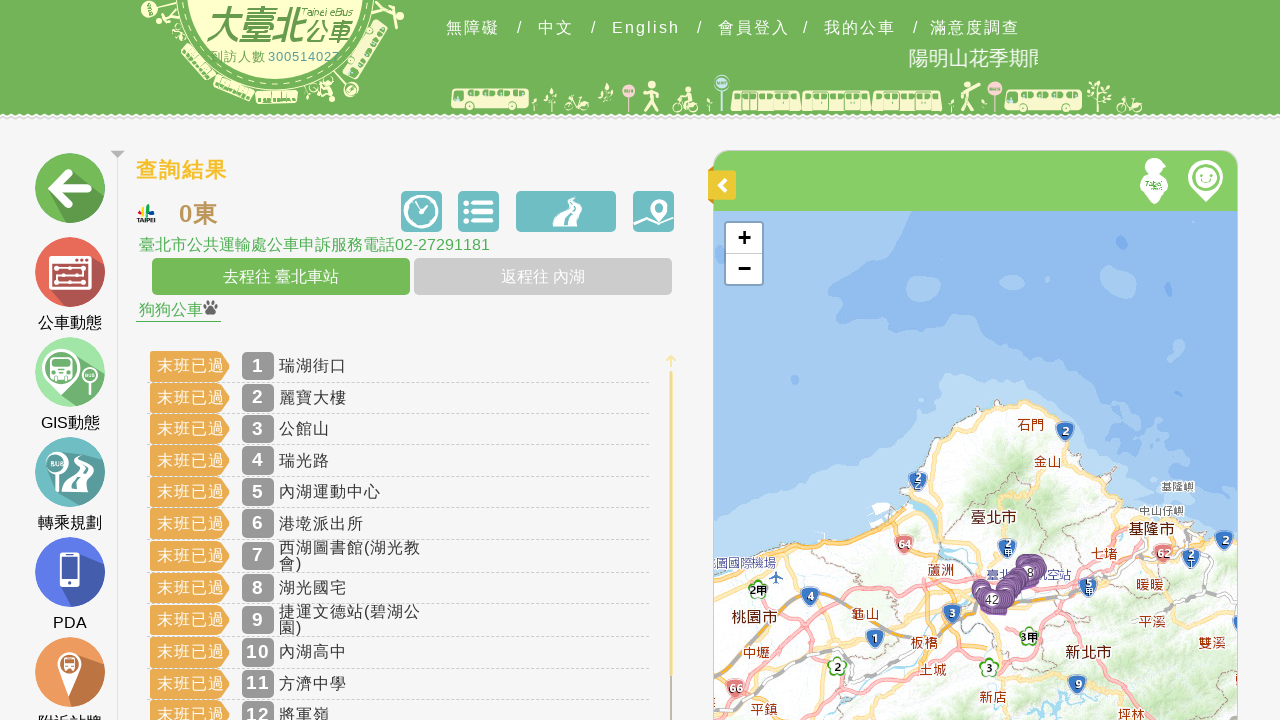

Retrieved 93 bus stop elements
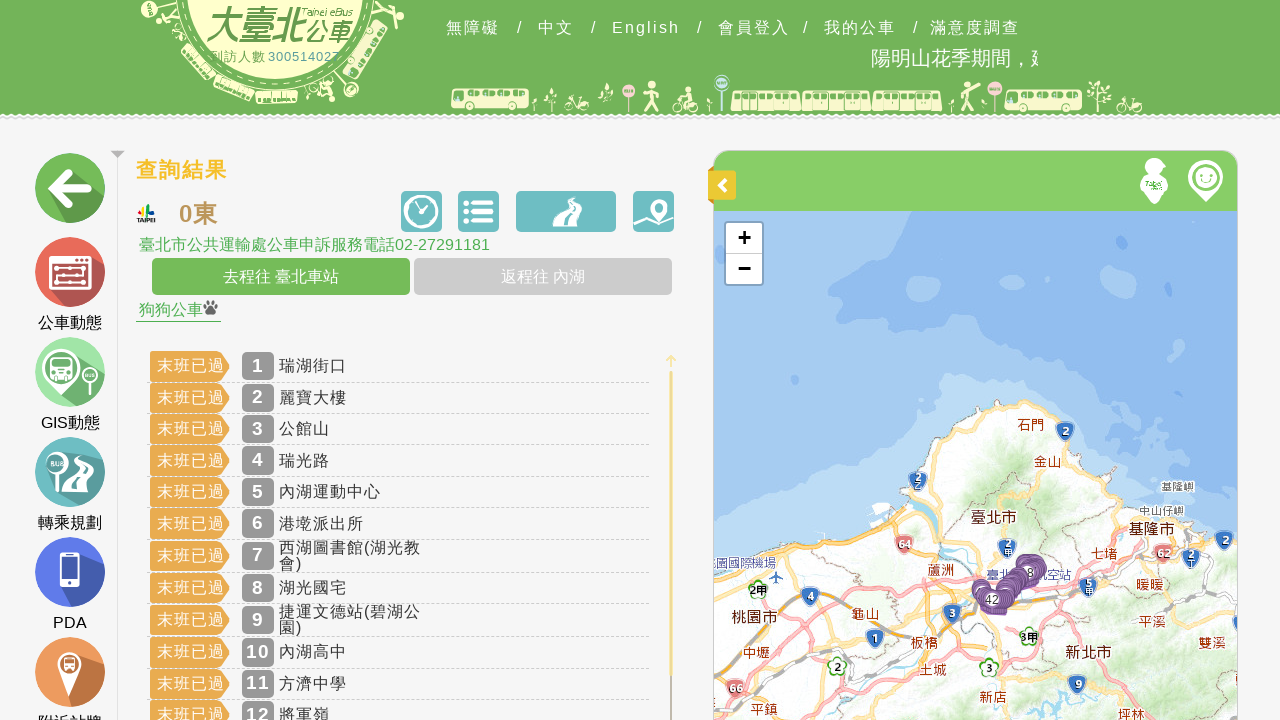

Verified that bus stops are displayed
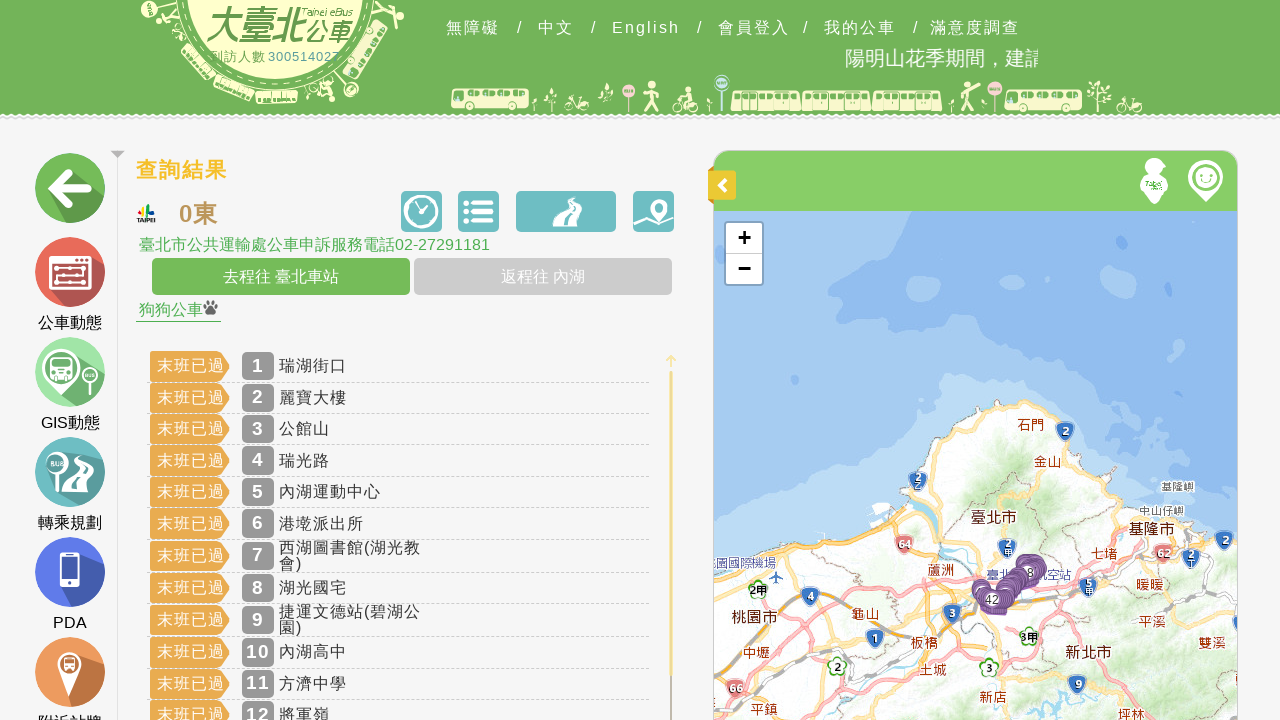

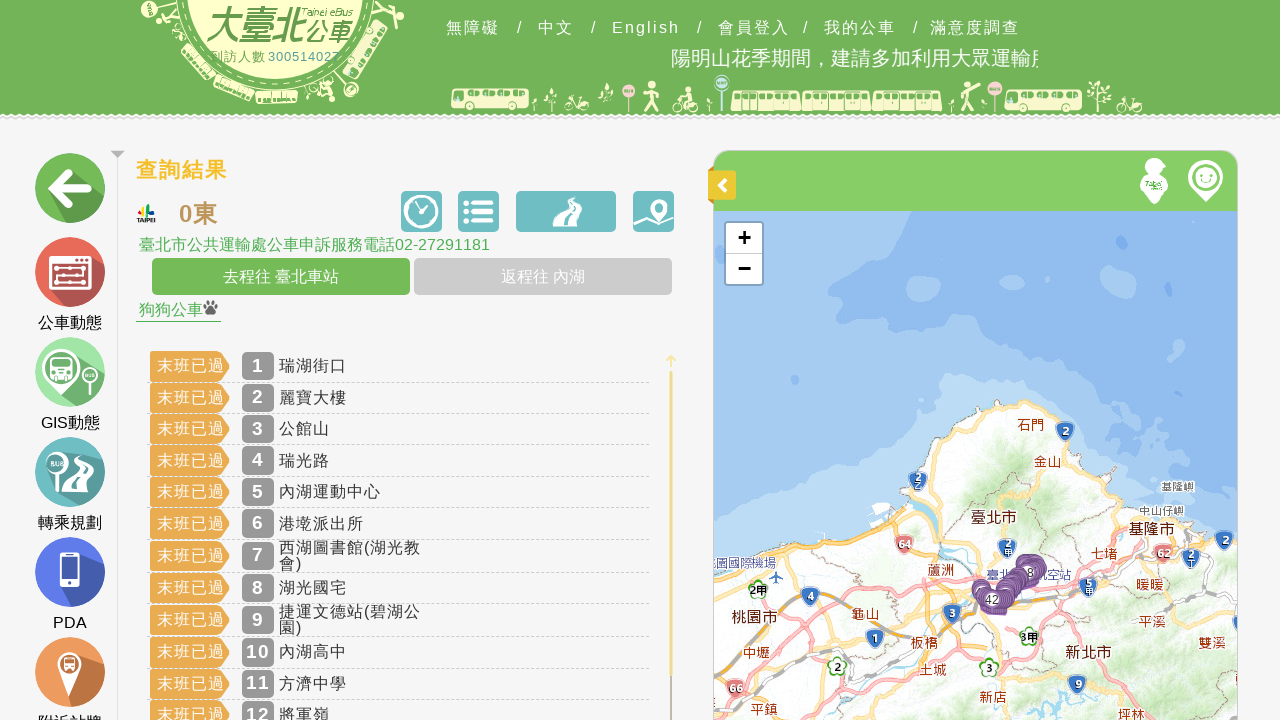